Navigates to a training academy website and clicks on the second paragraph element on the page

Starting URL: https://training.rcvacademy.com/

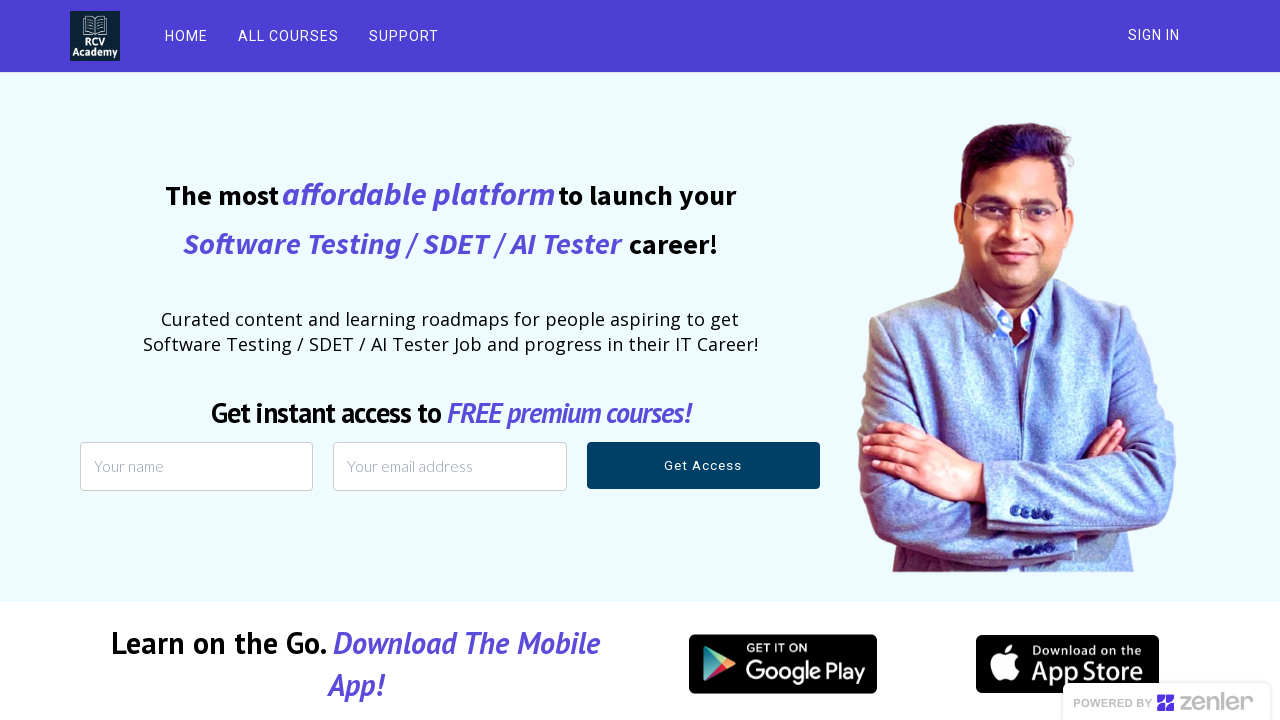

Waited for page to load (domcontentloaded)
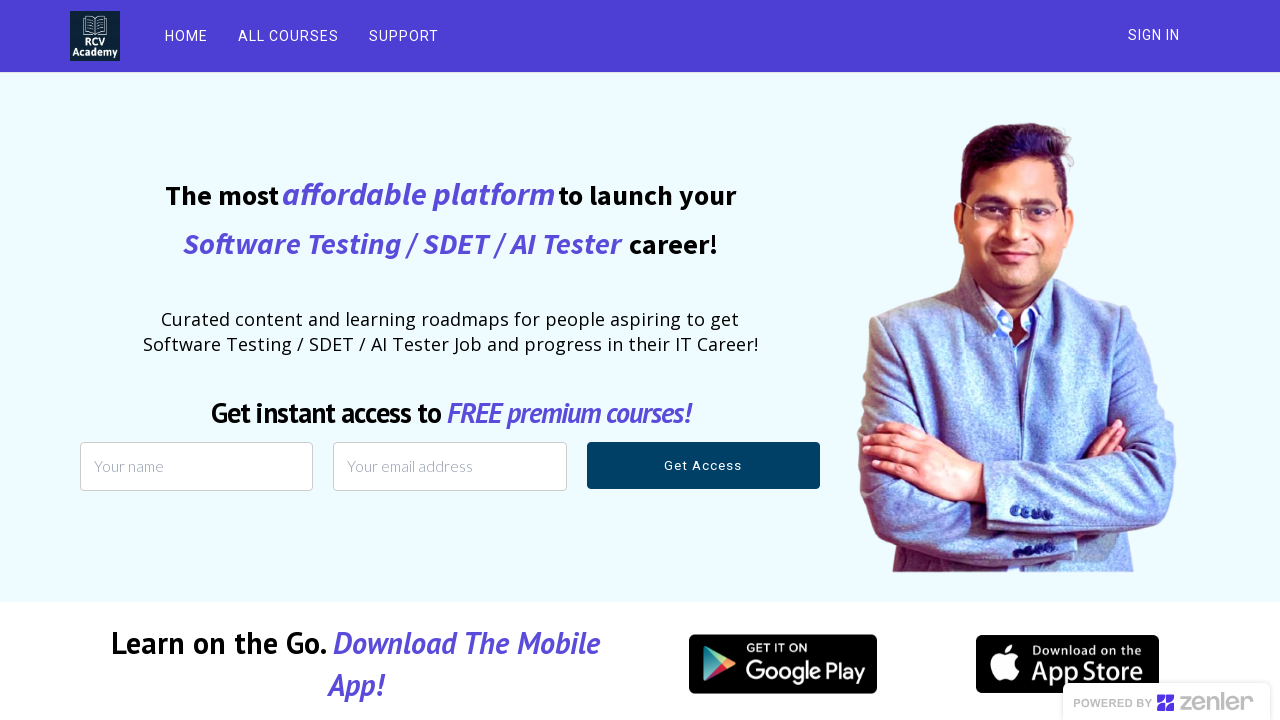

Clicked on the second paragraph element at (106, 361) on p >> nth=1
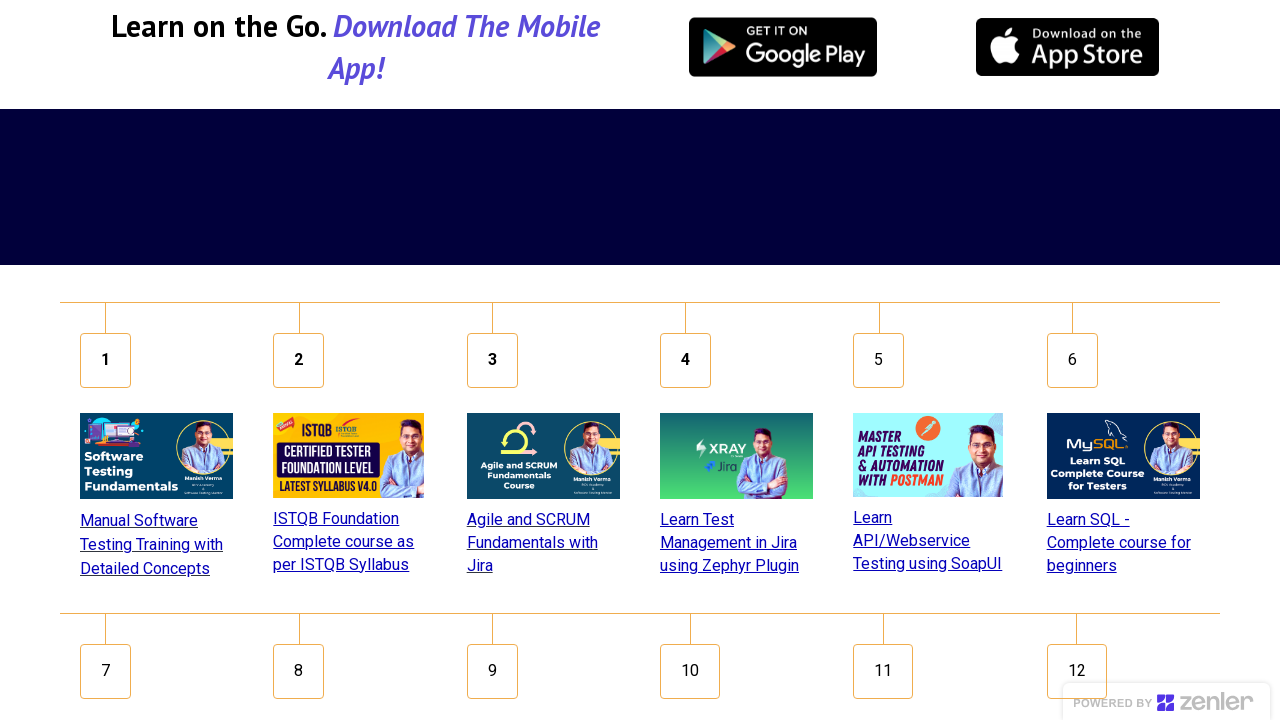

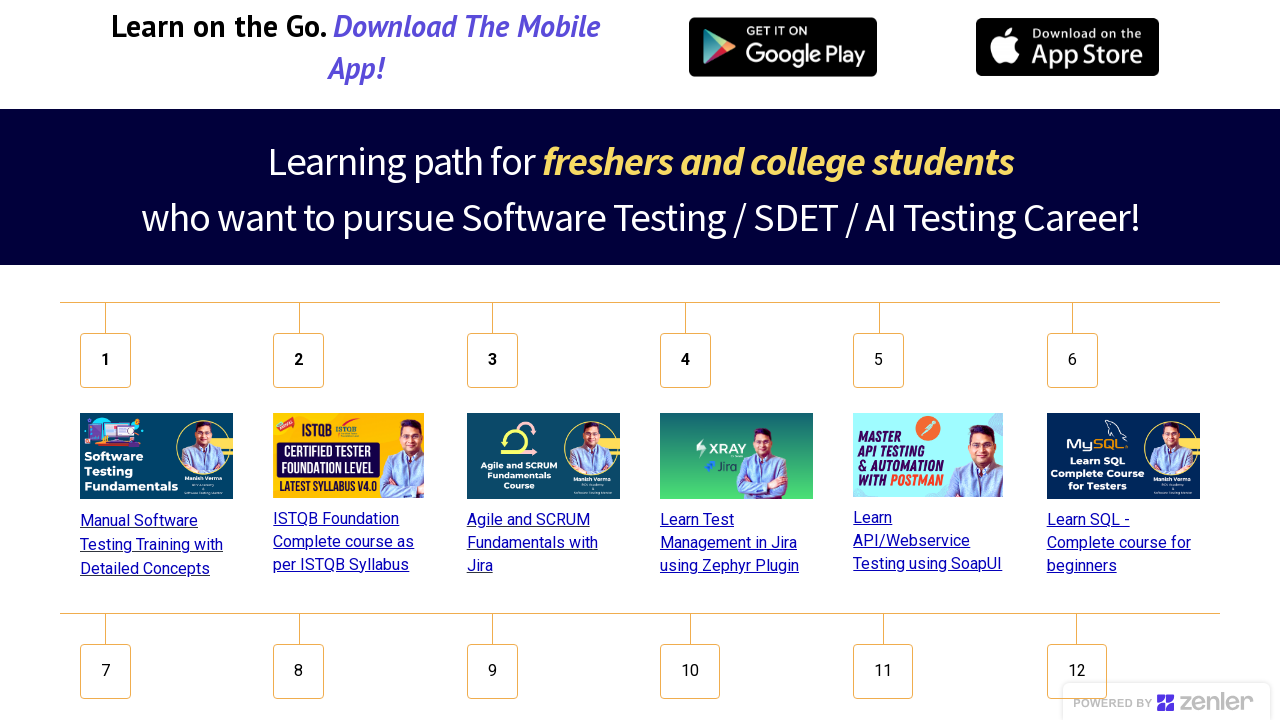